Tests number input functionality by entering a number, clicking the Result button, and then navigating to the homepage via a link

Starting URL: https://kristinek.github.io/site/examples/actions

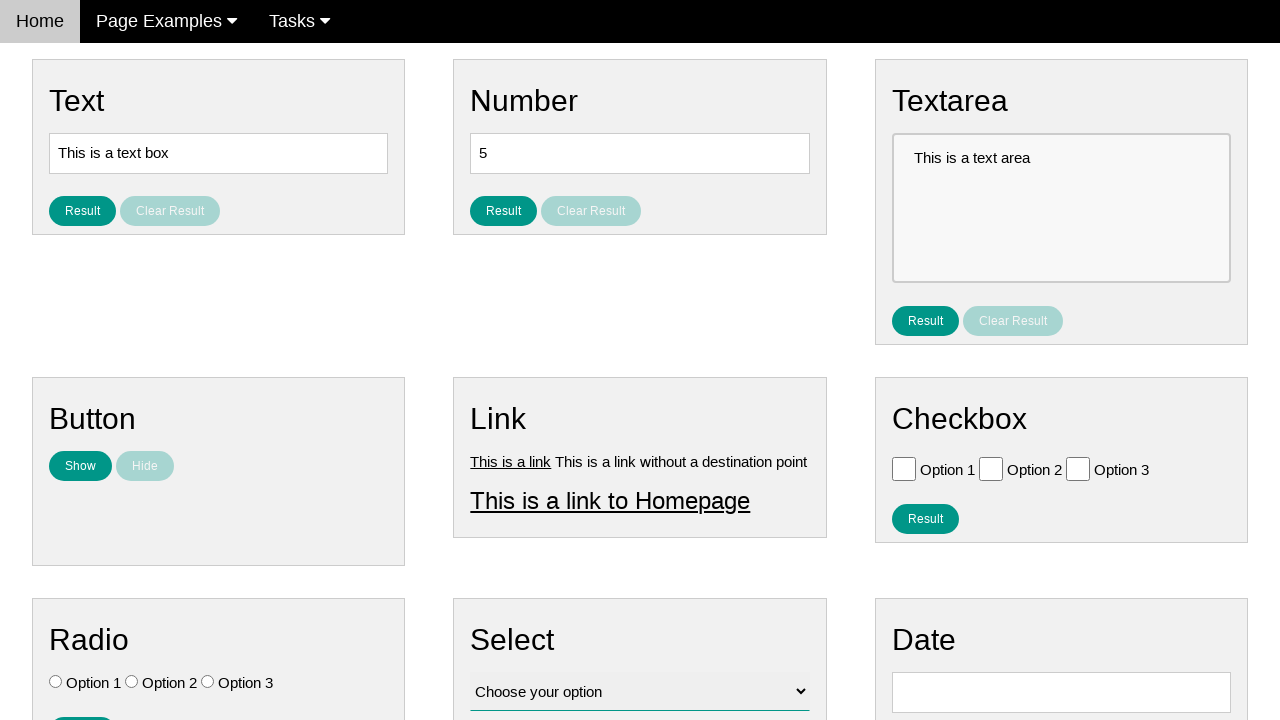

Cleared the number input field on #number
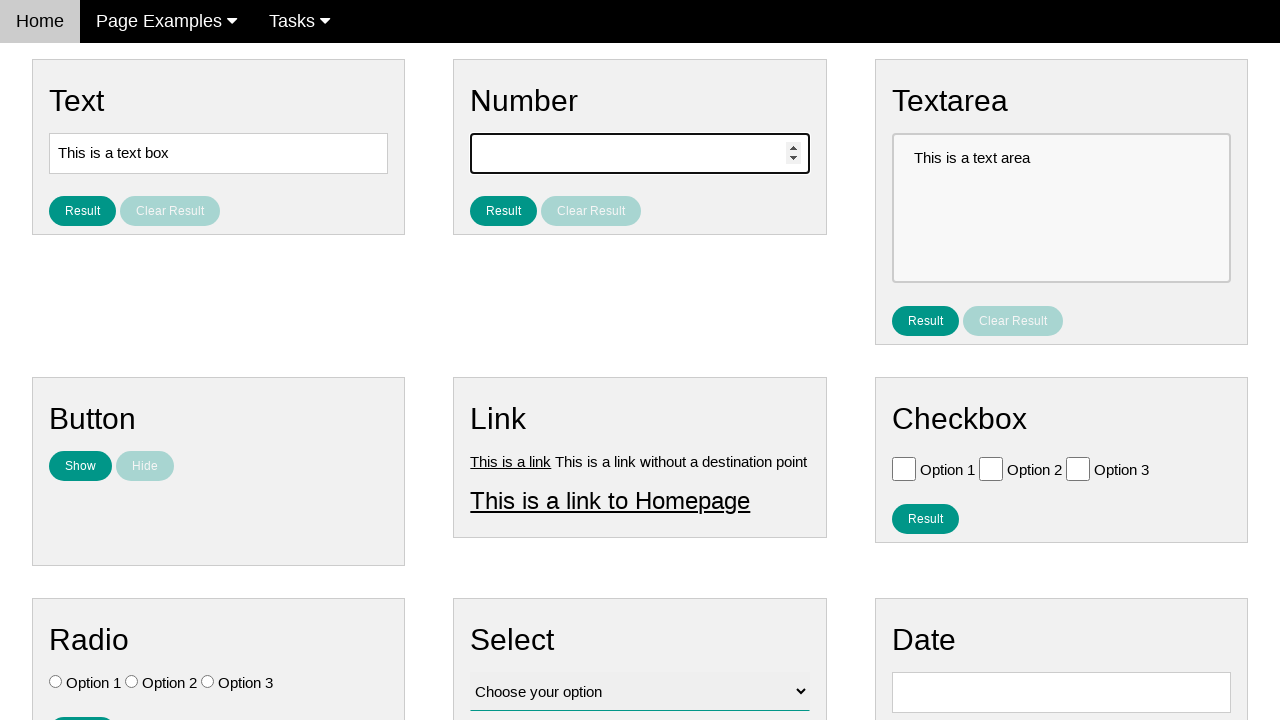

Entered ' 1 ' in the number input field on #number
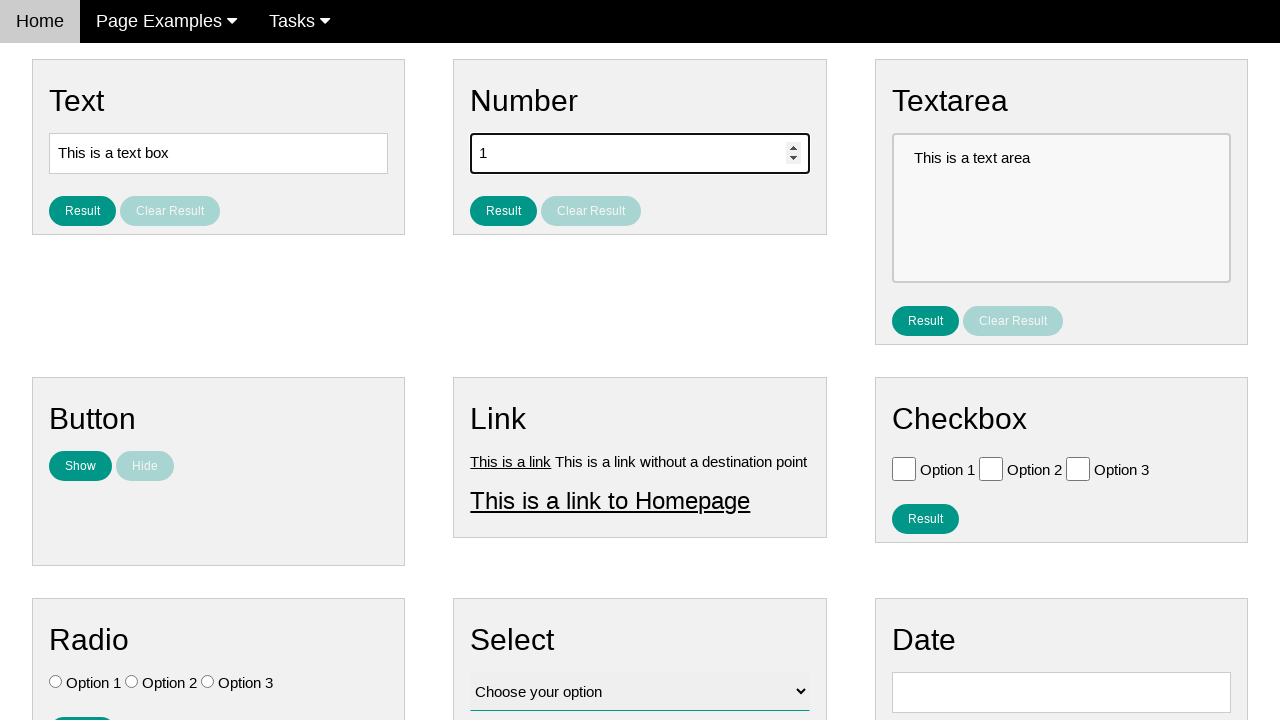

Clicked the Result button at (504, 211) on #result_button_number
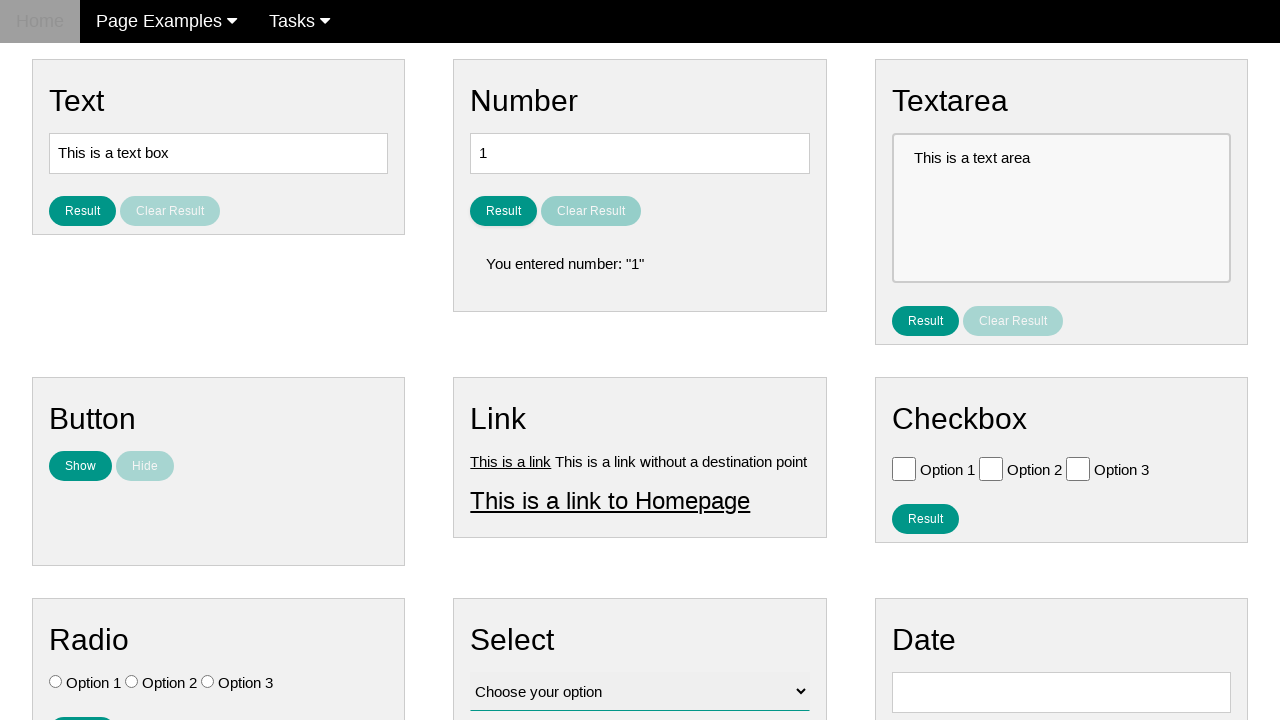

Clicked the homepage link at (610, 500) on #homepage_link
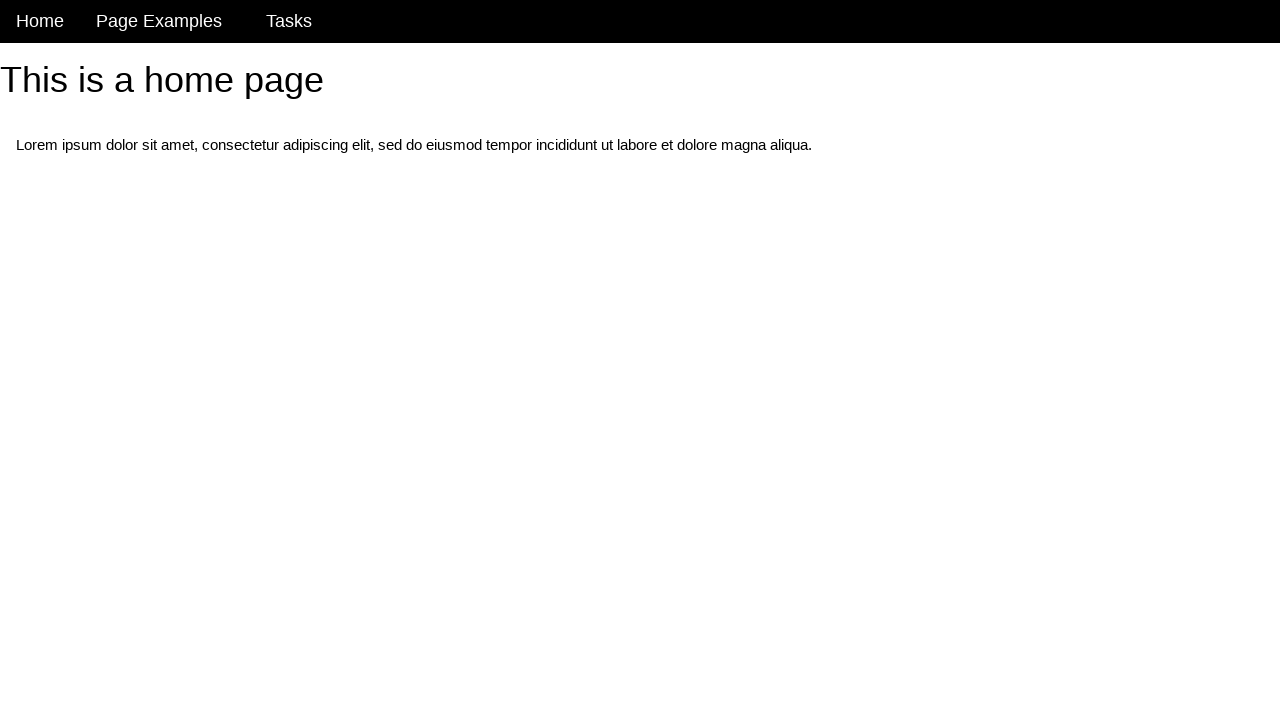

Navigated to homepage and URL confirmed
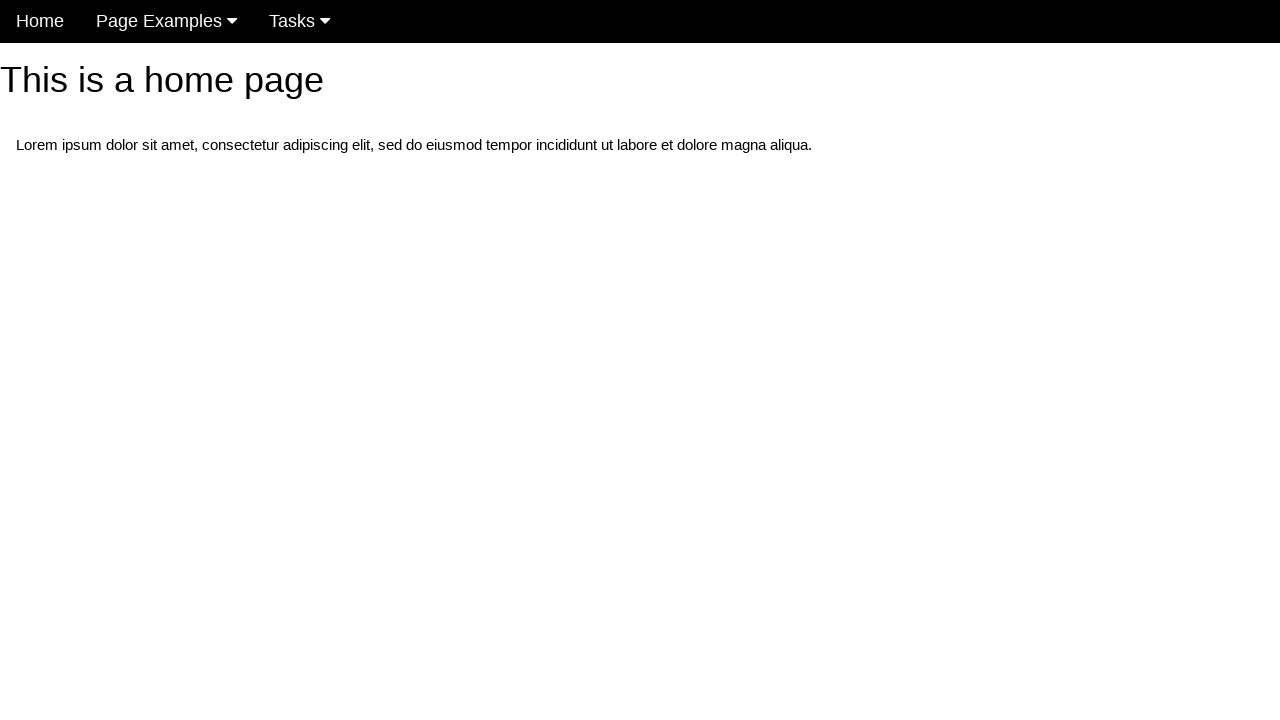

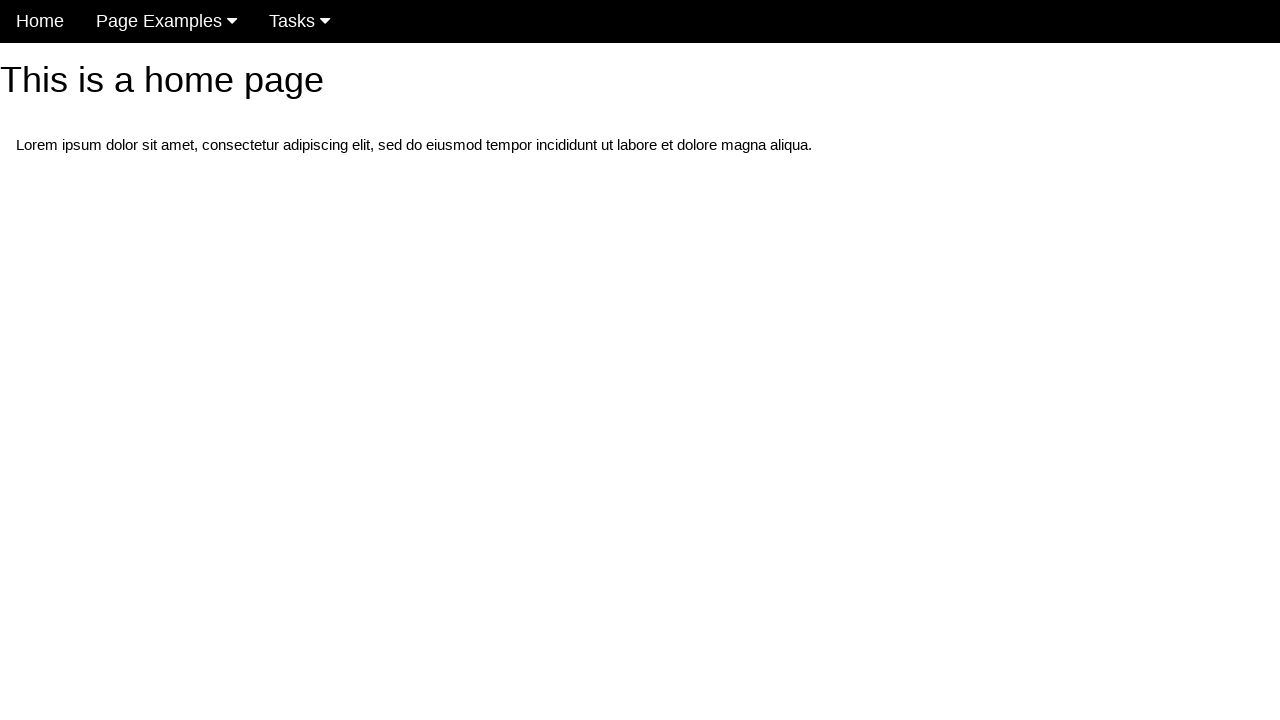